Searches for a service provider (DJ) on Thumbtack by selecting a service category, entering a zip code, and clicking through "See More" buttons to load all results

Starting URL: https://www.thumbtack.com/more-services

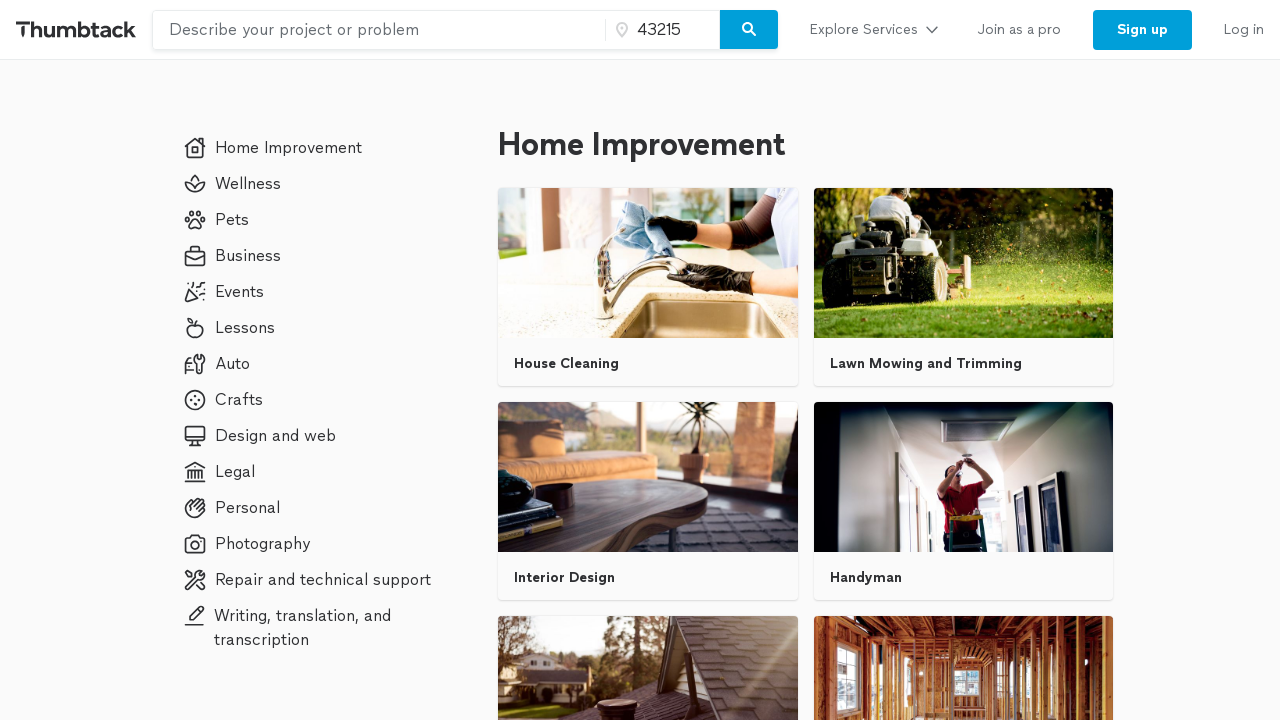

Clicked on DJ service type link at (640, 360) on a:text('DJ')
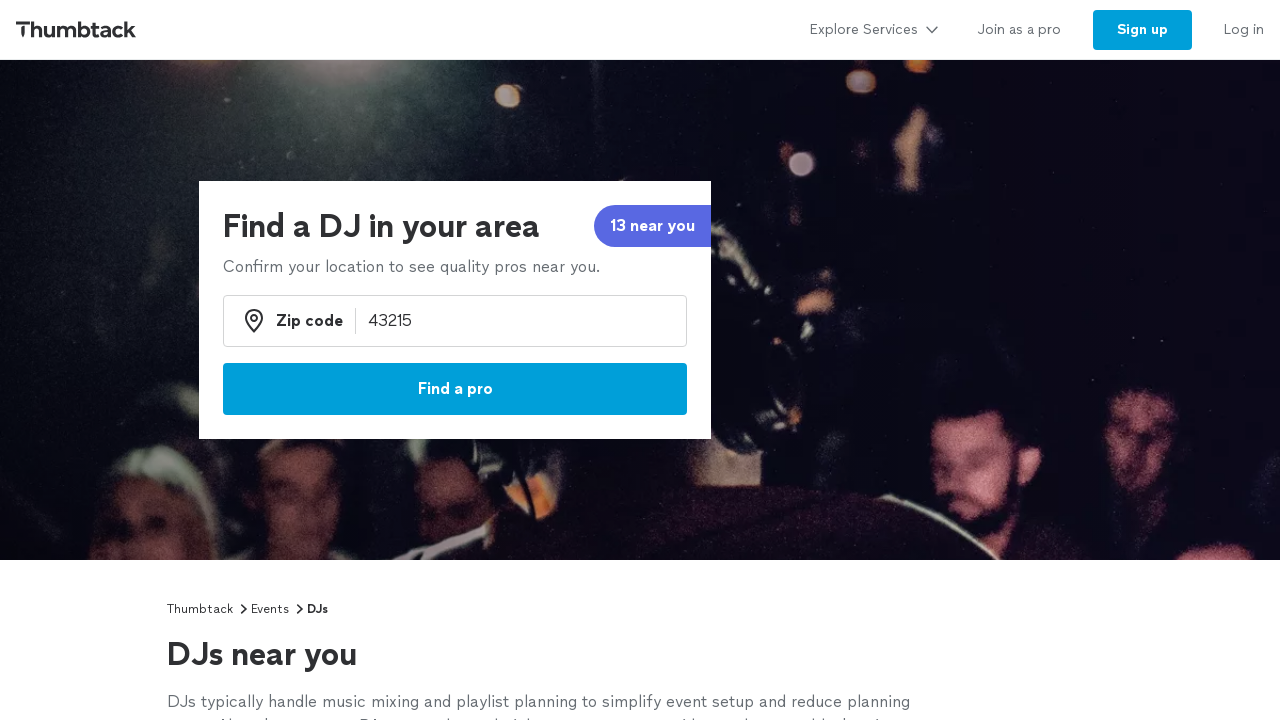

Entered zip code 95814 in zip code field on input[name='zip_code']
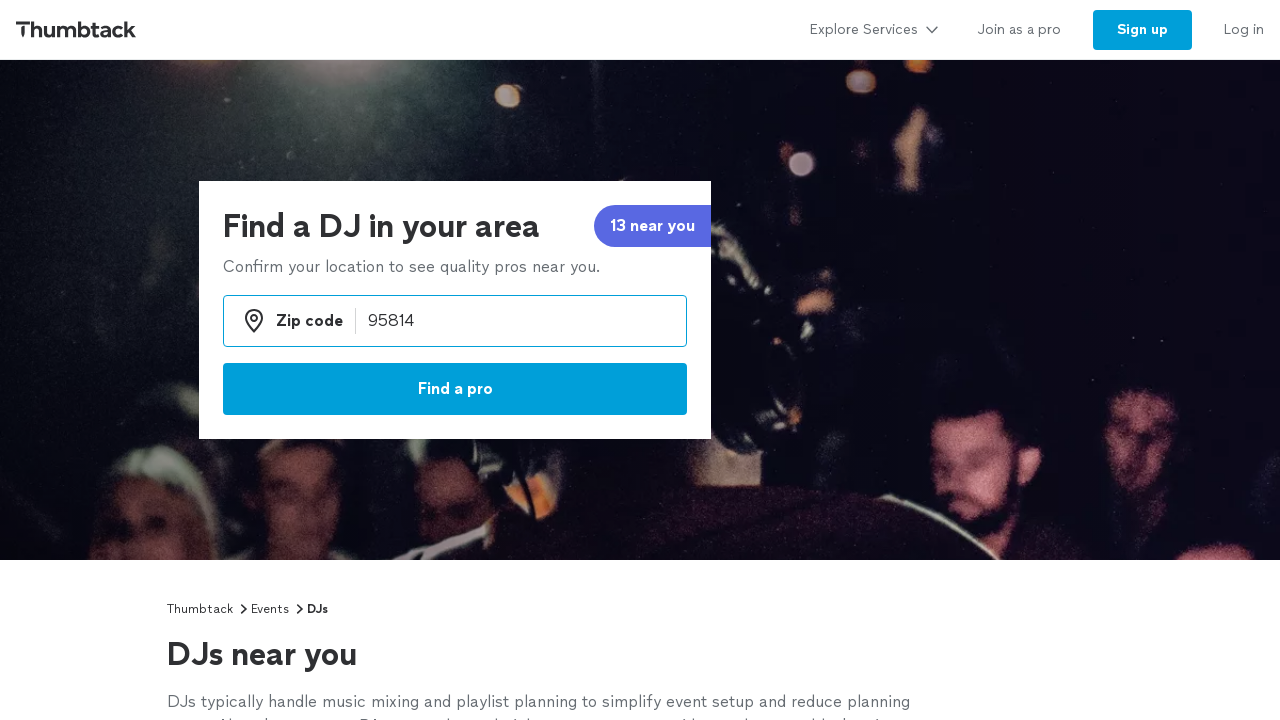

Pressed Enter to submit zip code on input[name='zip_code']
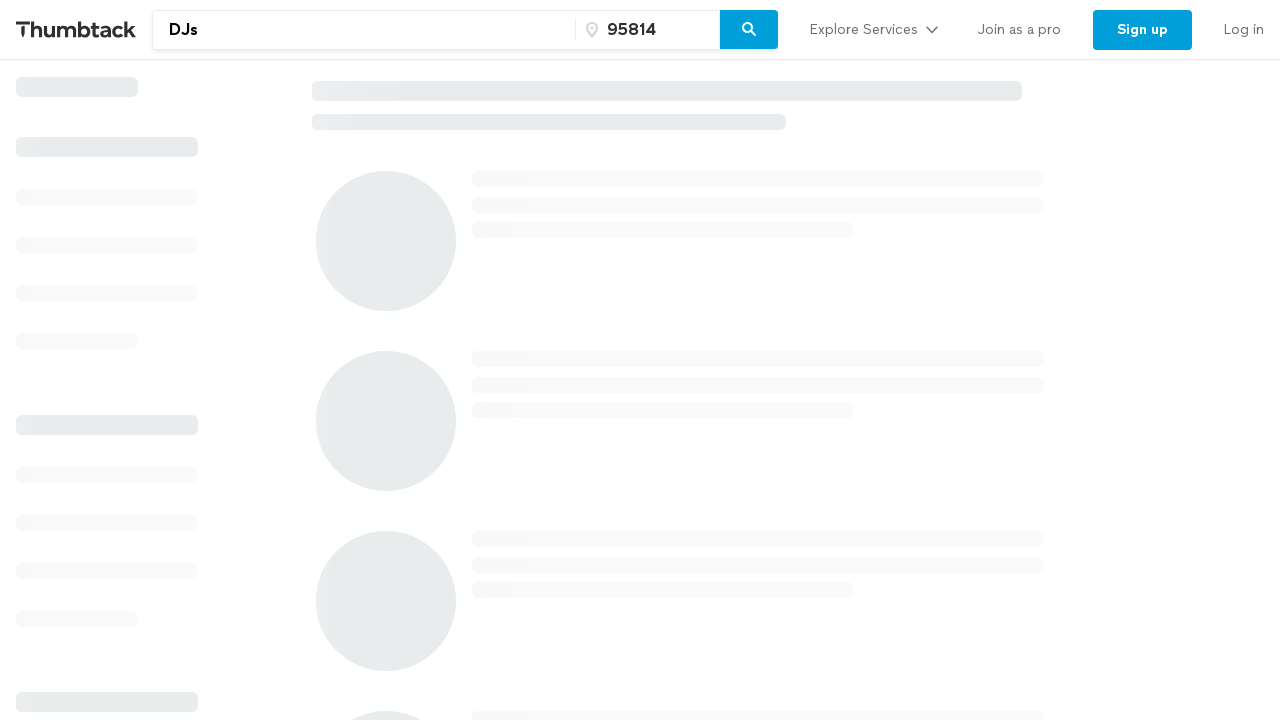

Waited for search results to load
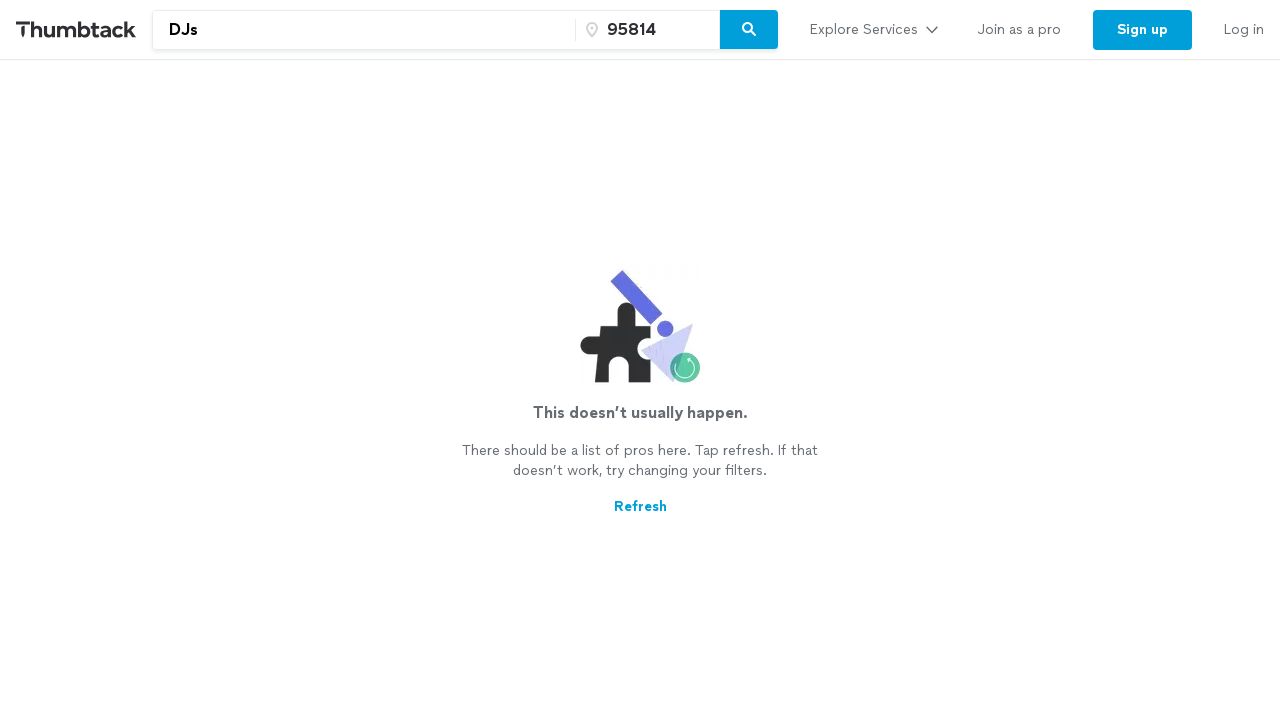

Confirmed service provider listings are visible
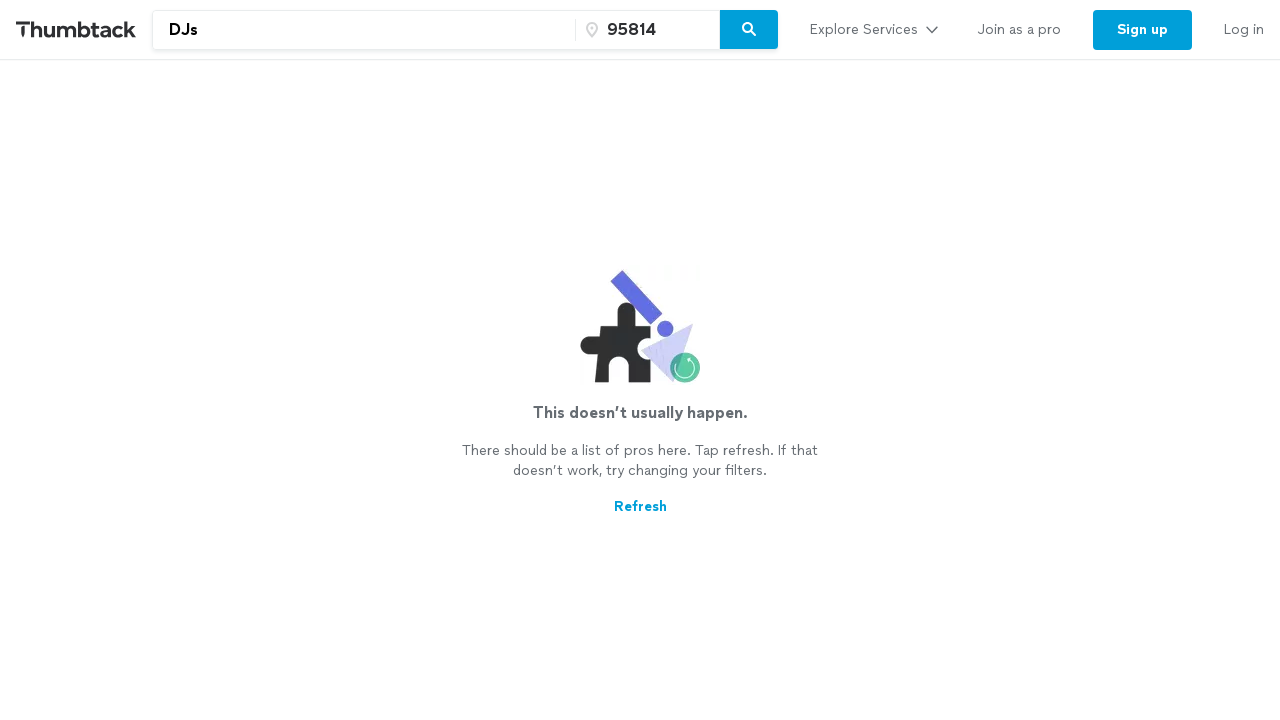

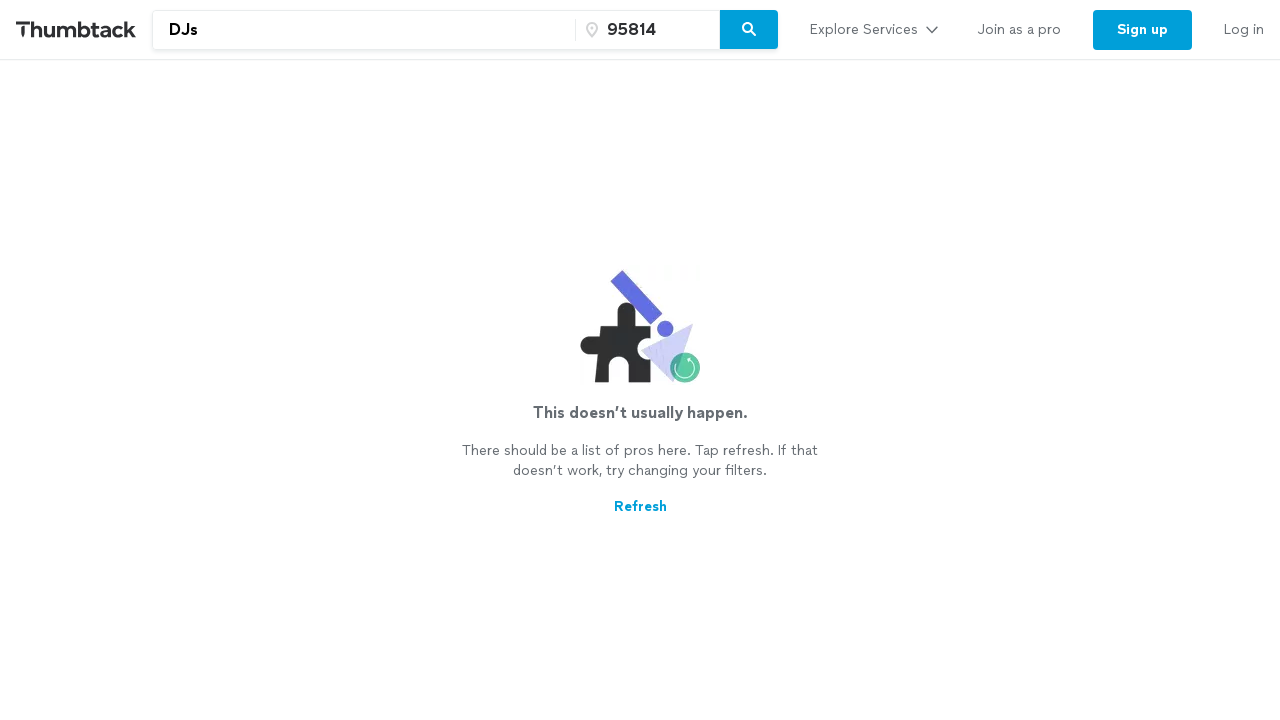